Tests browser navigation functionality on Rediff.com by clicking the sign-in link, navigating back to home page, then forward to sign-in page again, verifying URL consistency through navigation history.

Starting URL: https://www.rediff.com/

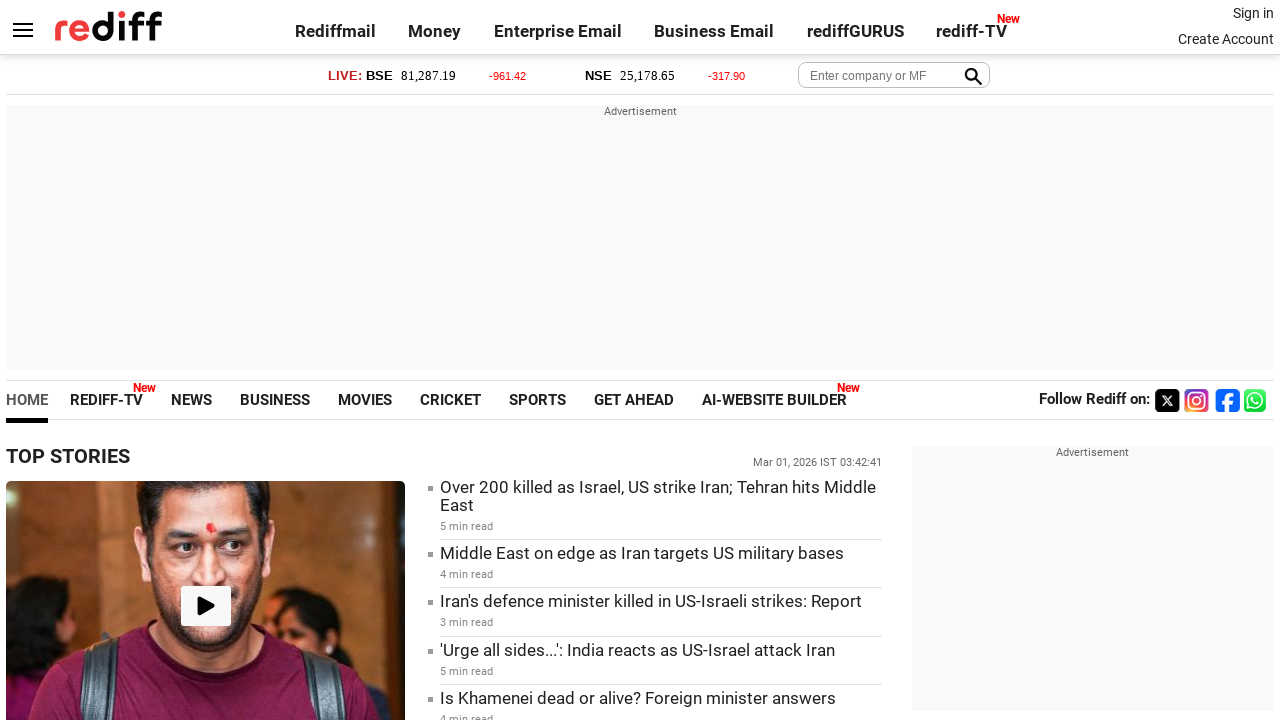

Stored home page URL from Rediff.com
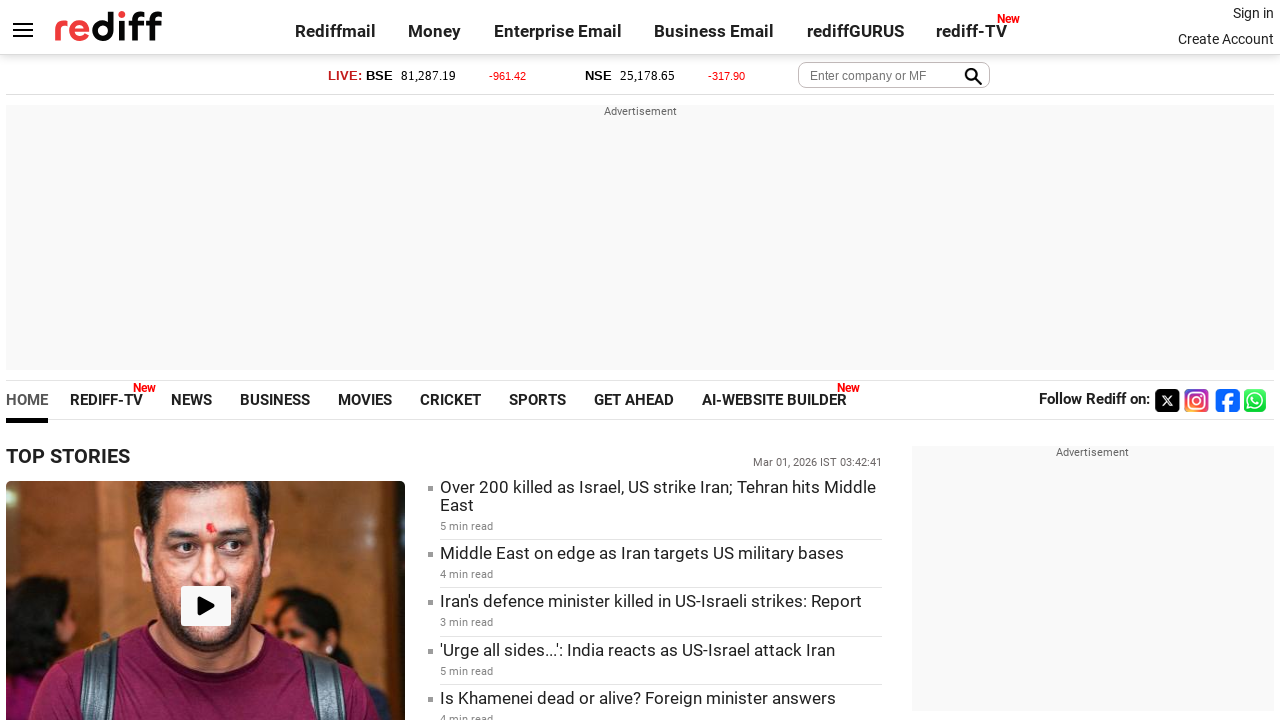

Clicked Sign In link at (1253, 13) on text=Sign in
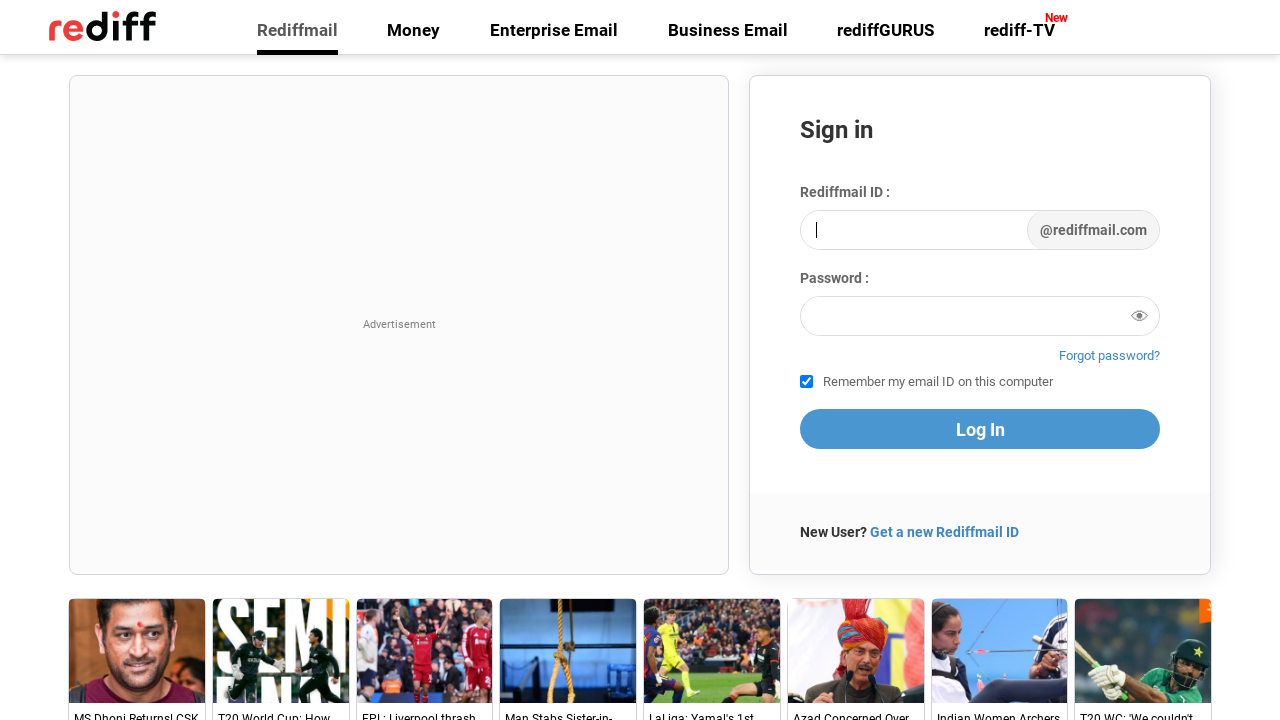

Waited for login page to load
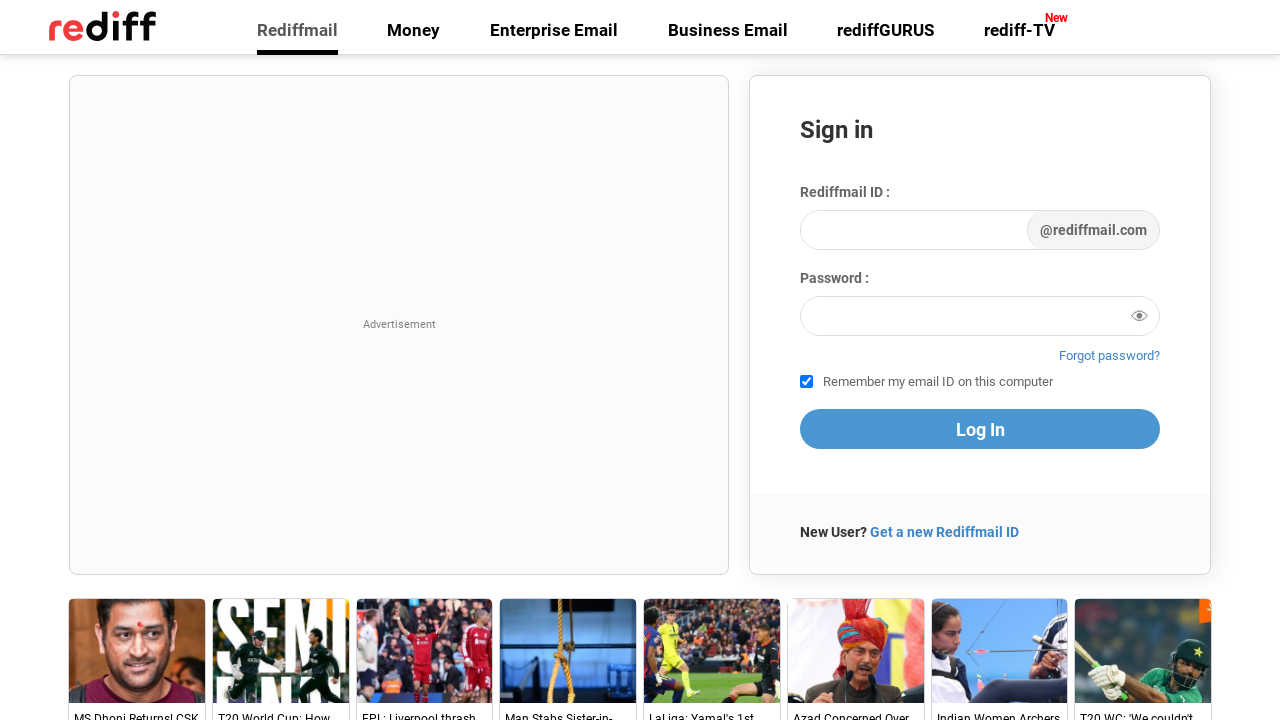

Stored login page URL
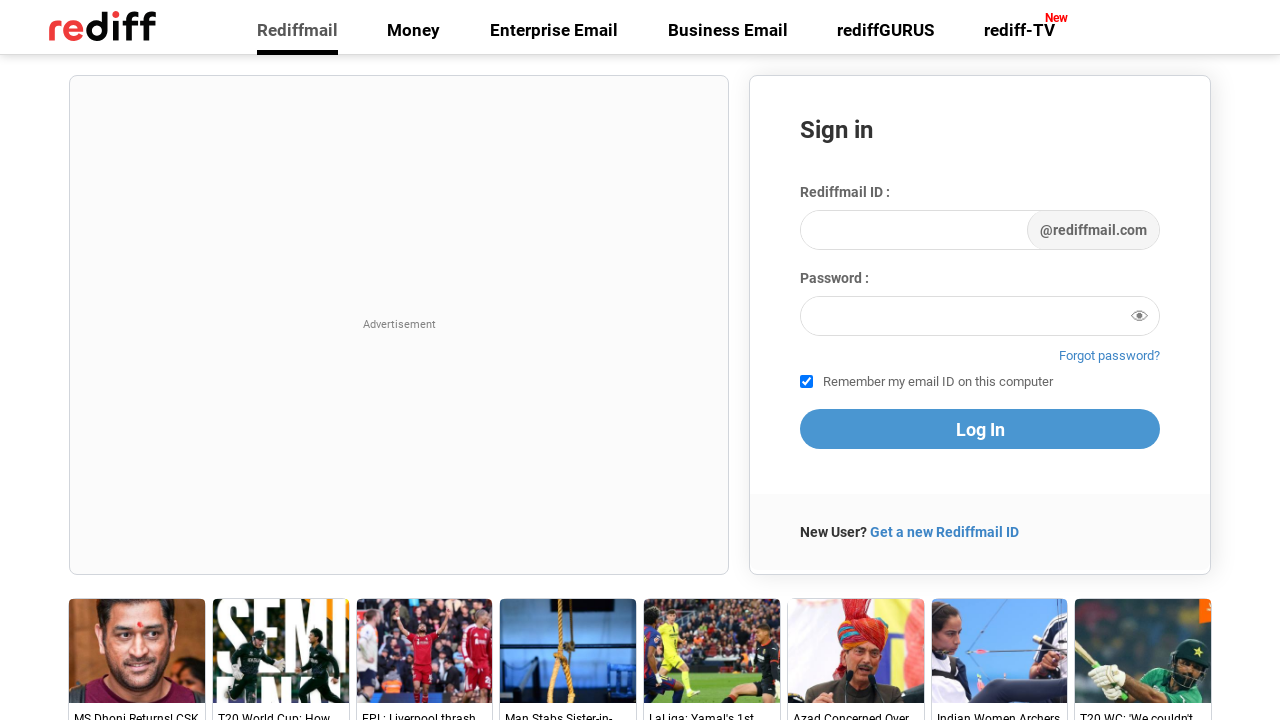

Navigated back to home page using browser back button
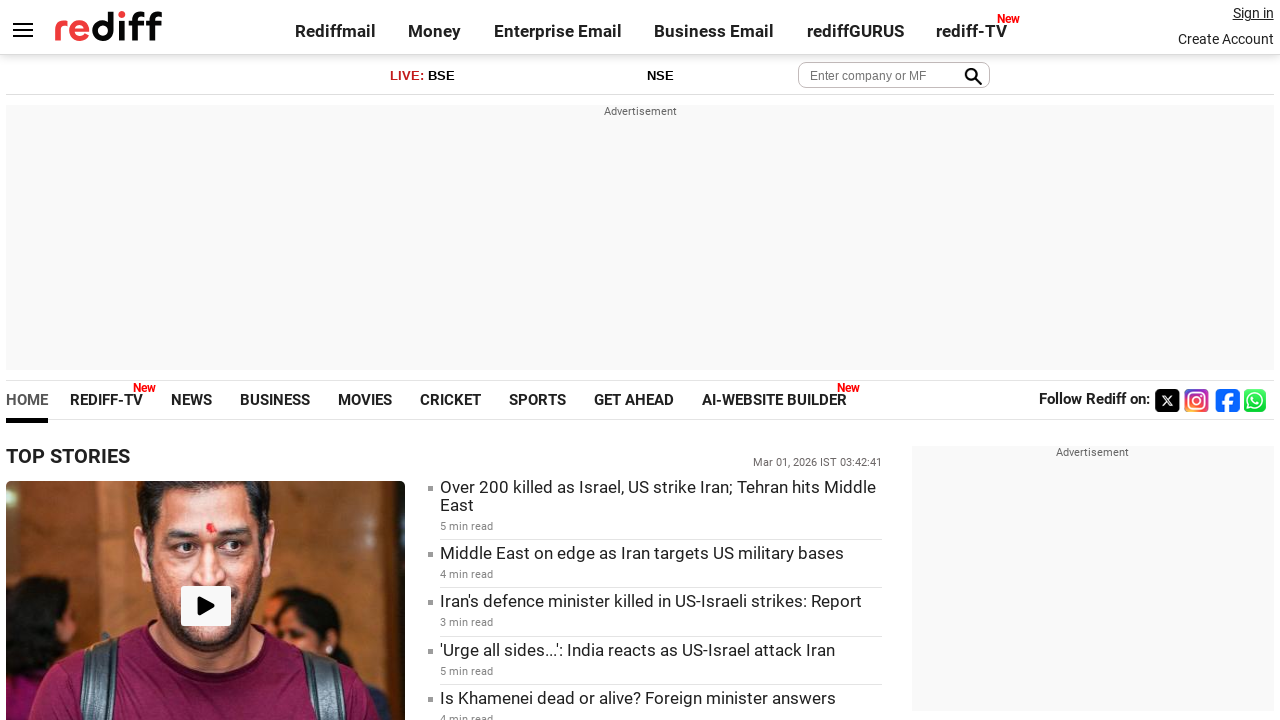

Waited for home page to load after back navigation
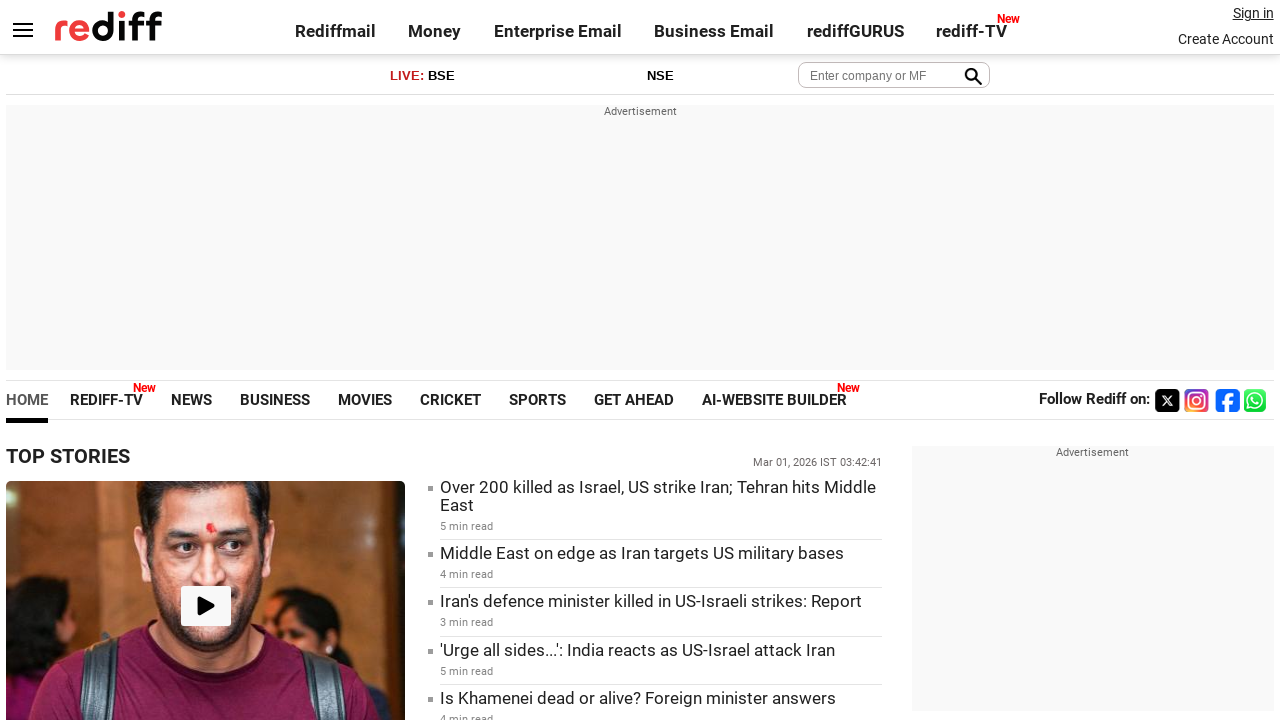

Verified home page URL matches original - navigation back successful
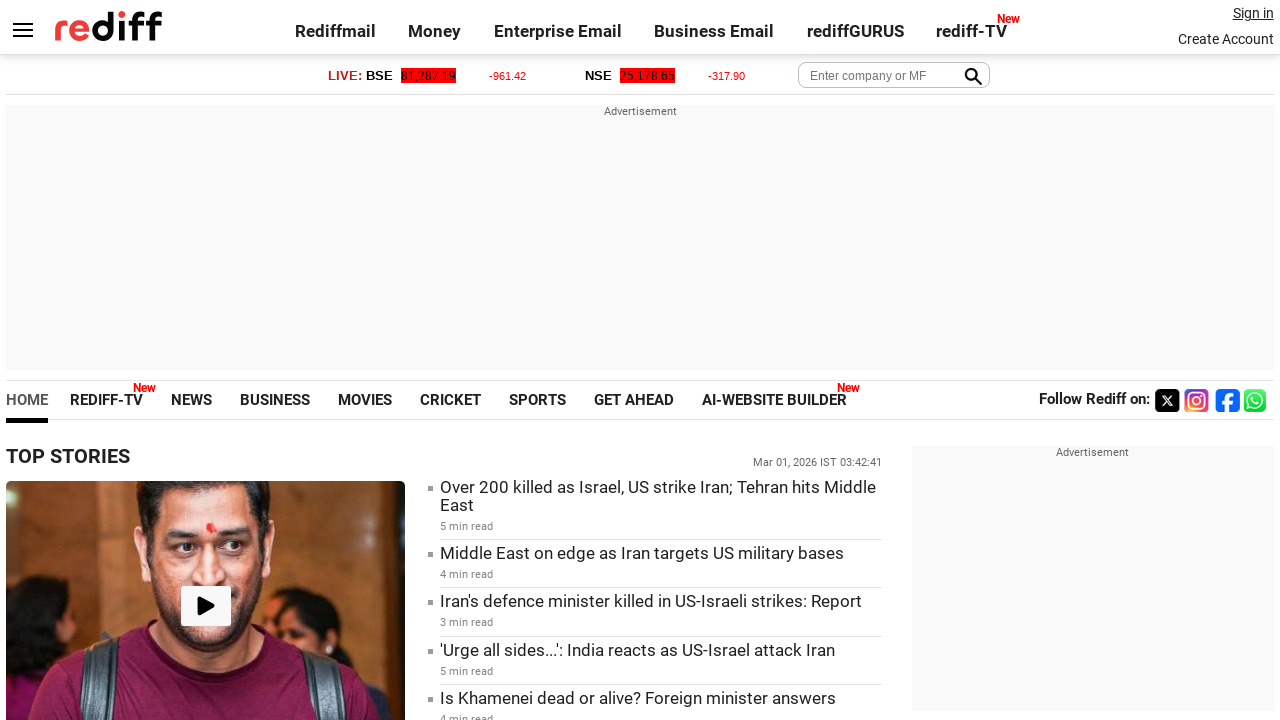

Navigated forward to login page using browser forward button
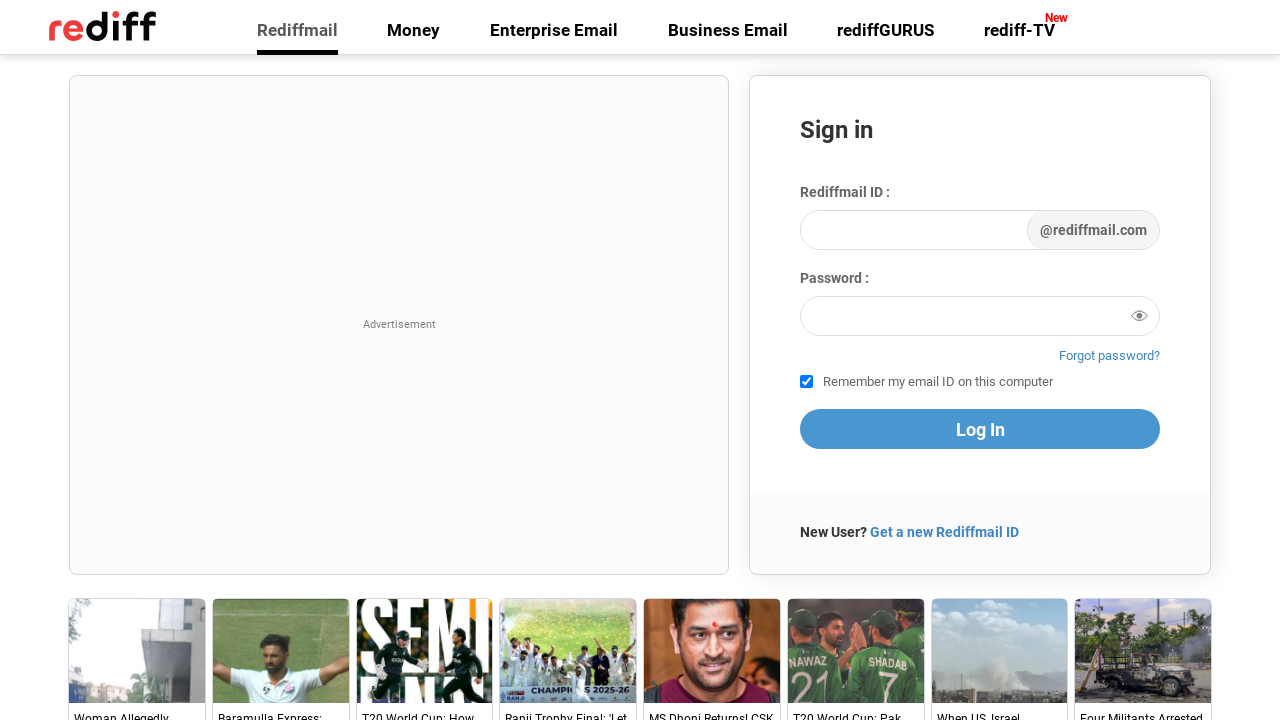

Waited for login page to load after forward navigation
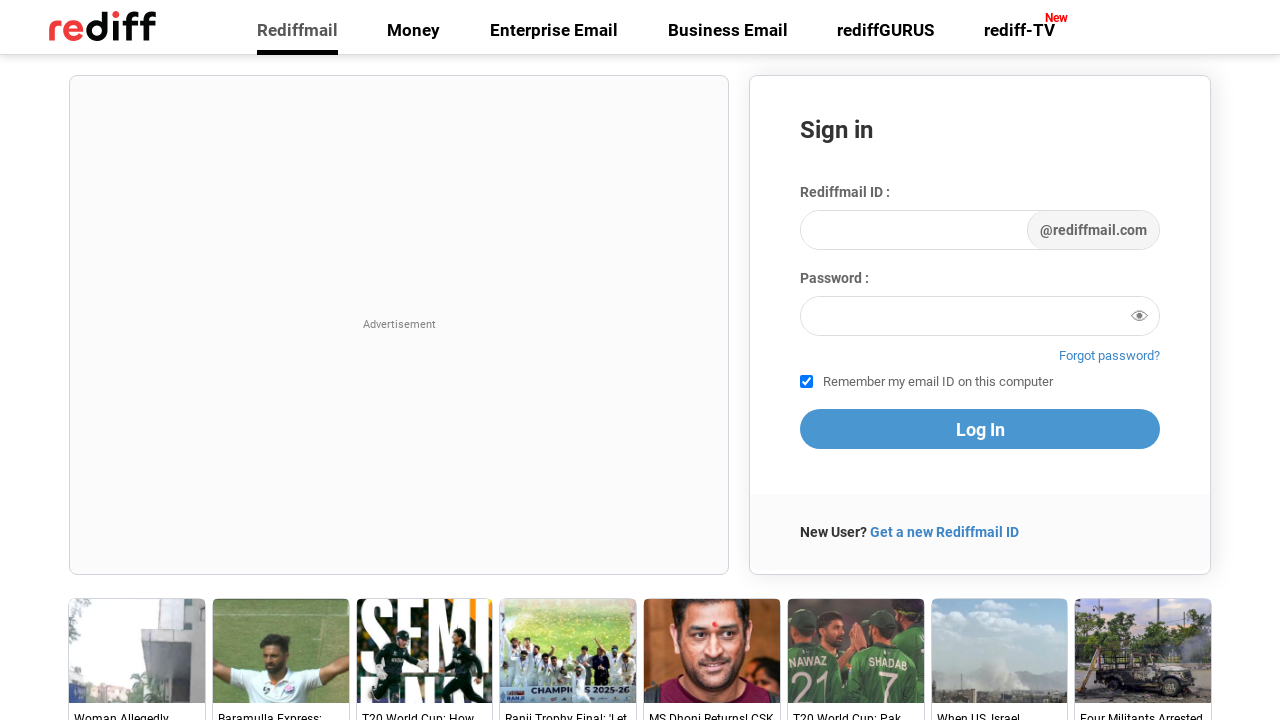

Verified login page URL matches original - navigation forward successful
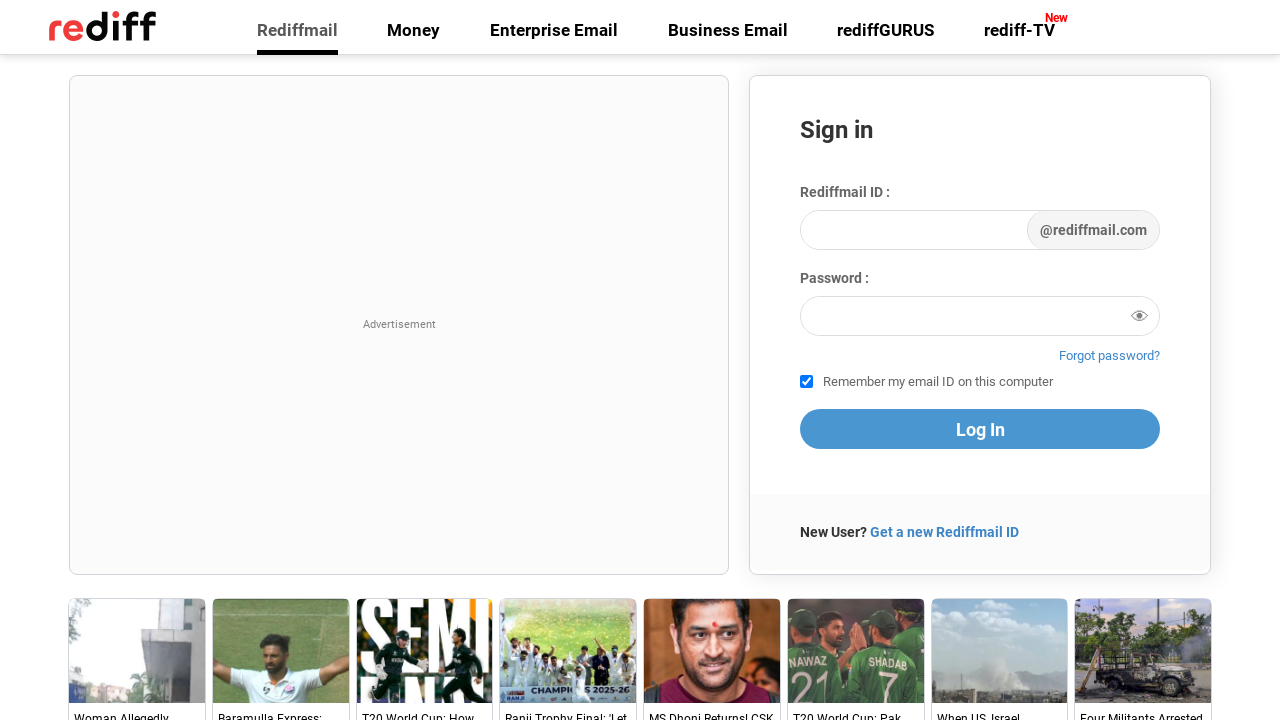

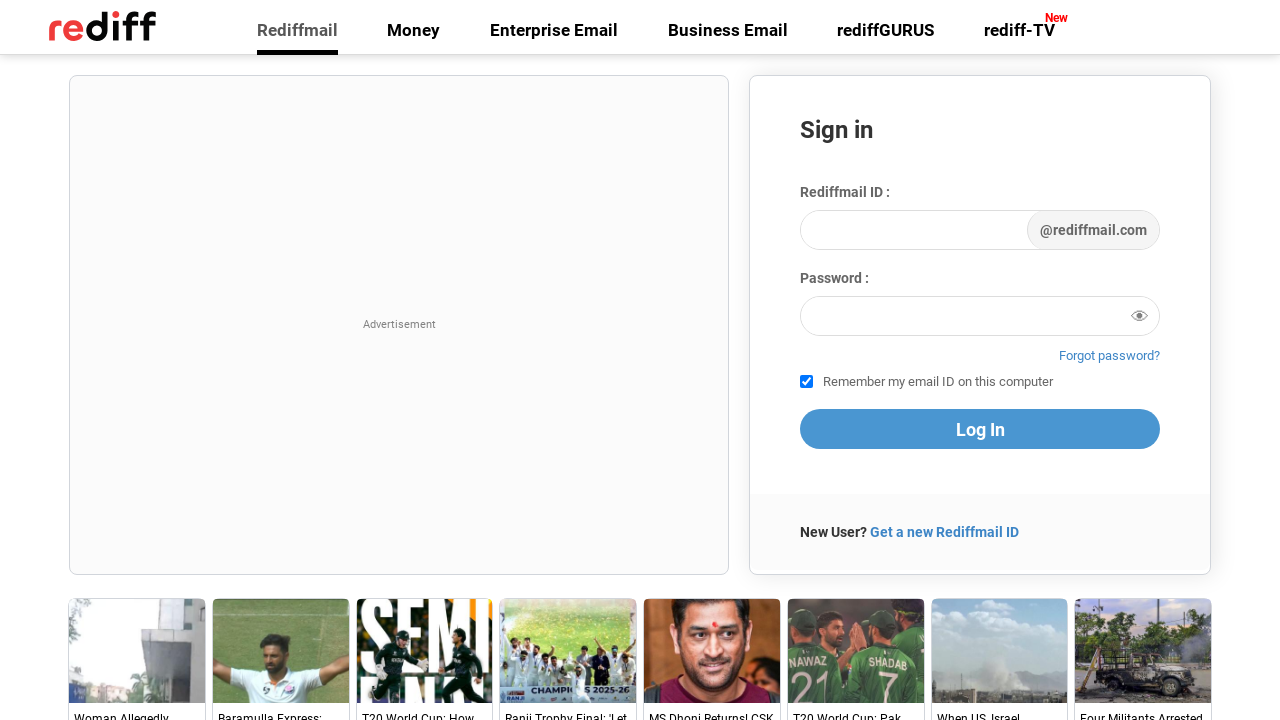